Tests drag and drop functionality by dragging a draggable element and dropping it onto a droppable target area

Starting URL: http://jqueryui.com/droppable/

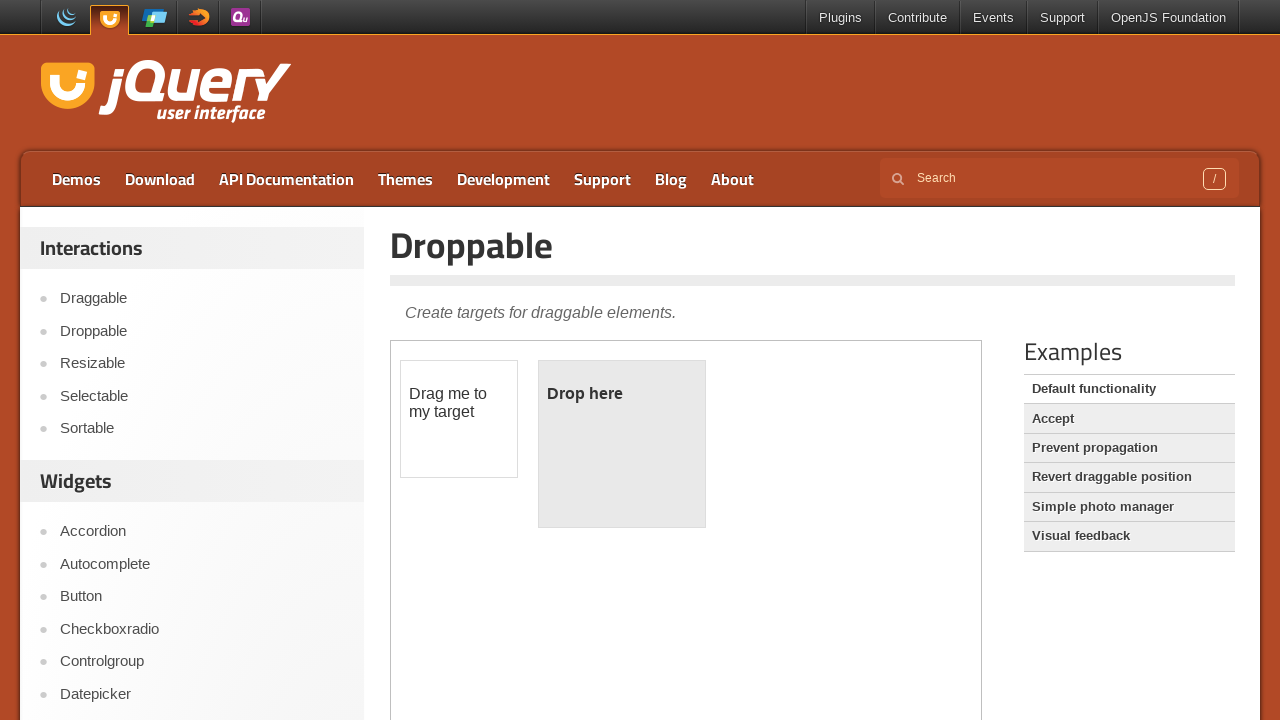

Navigated to jQuery UI droppable demo page
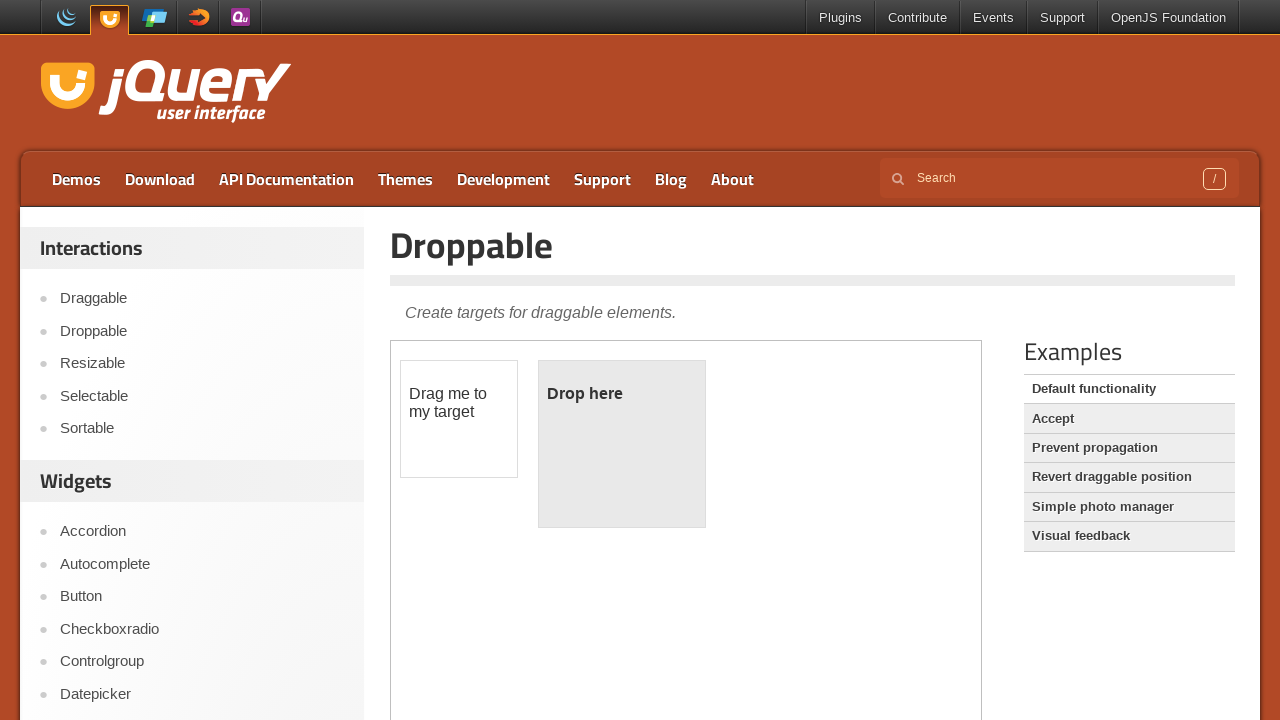

Located the demo iframe
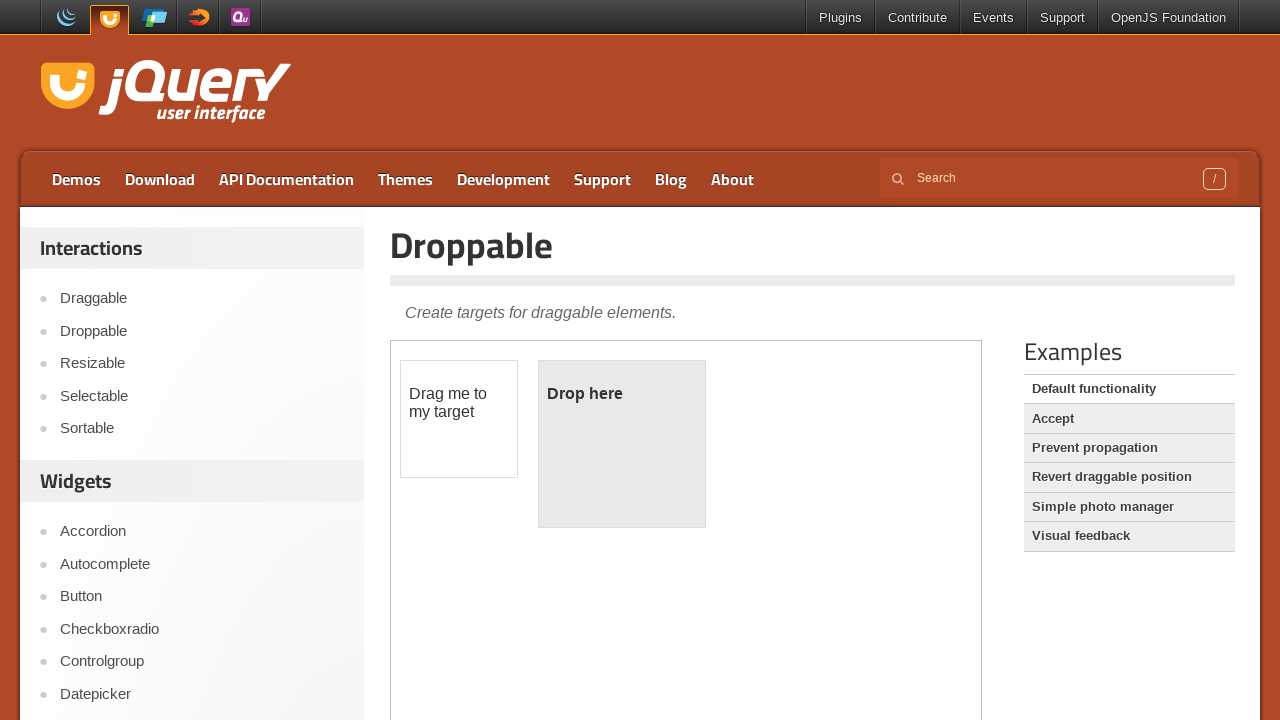

Located the draggable element
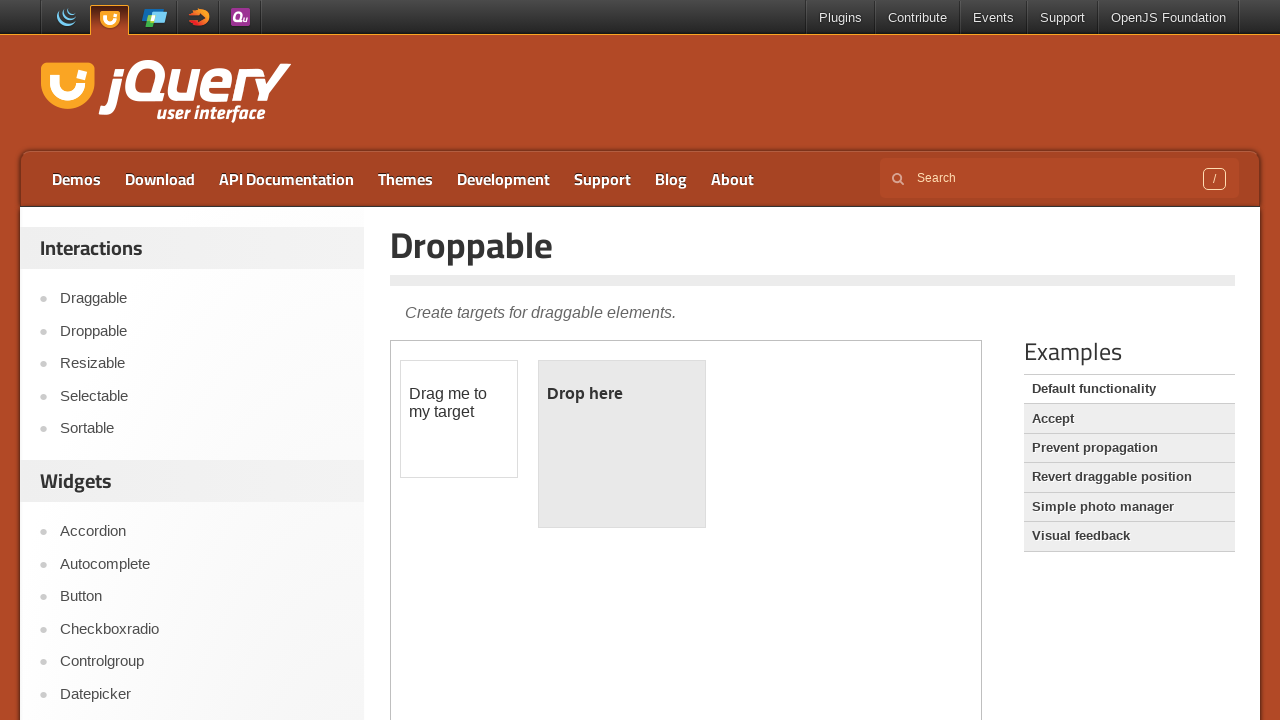

Located the droppable target area
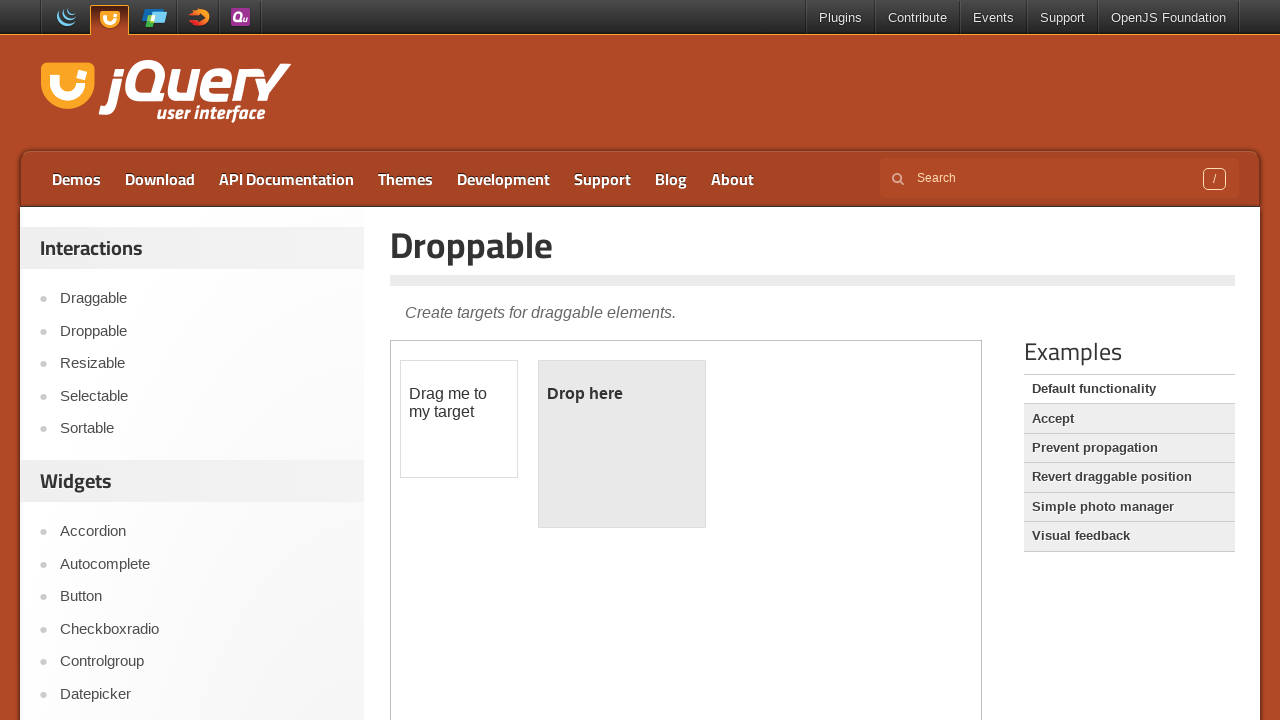

Dragged the draggable element onto the droppable target area at (622, 444)
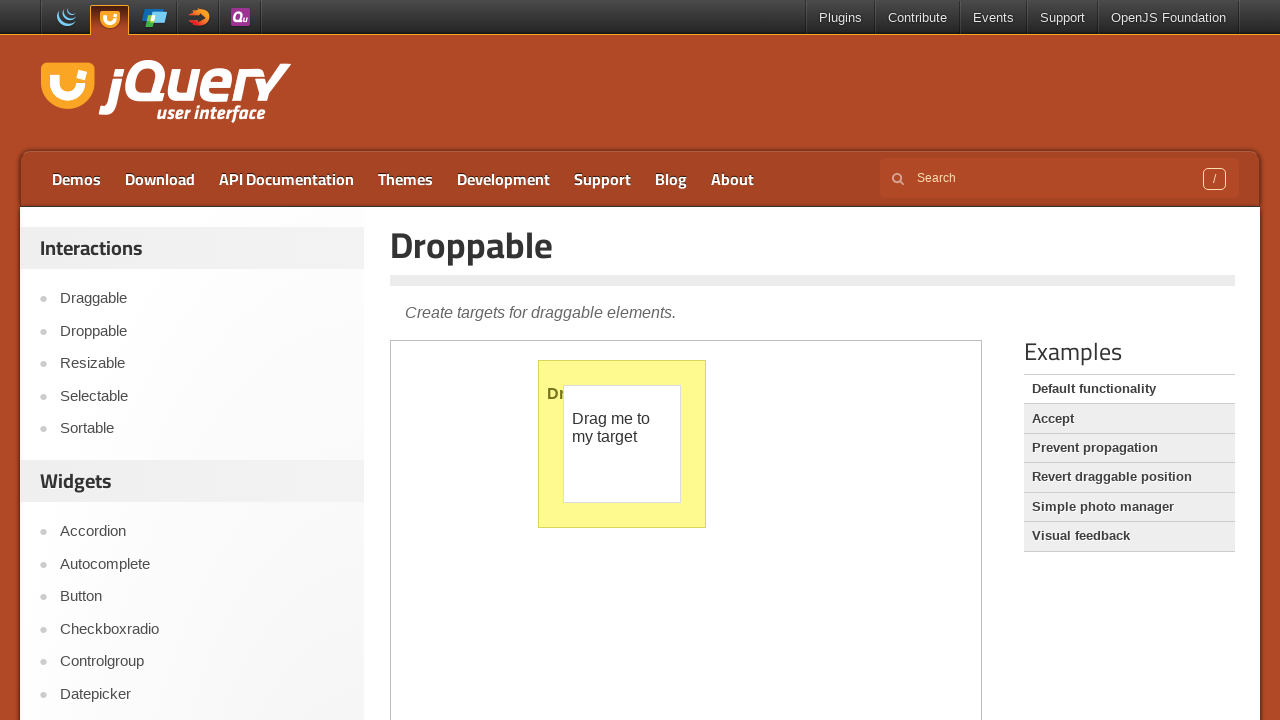

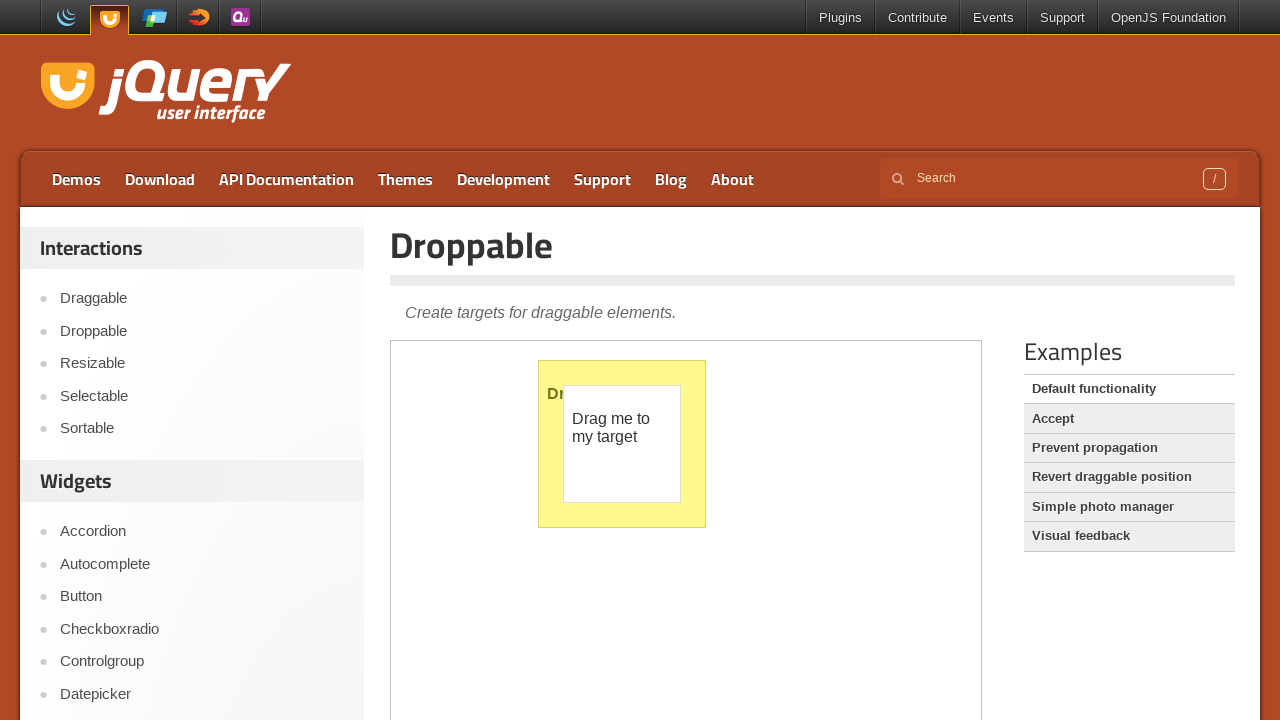